Clicks on the first recipe card button on the homepage

Starting URL: https://broken-workshop.dequelabs.com/

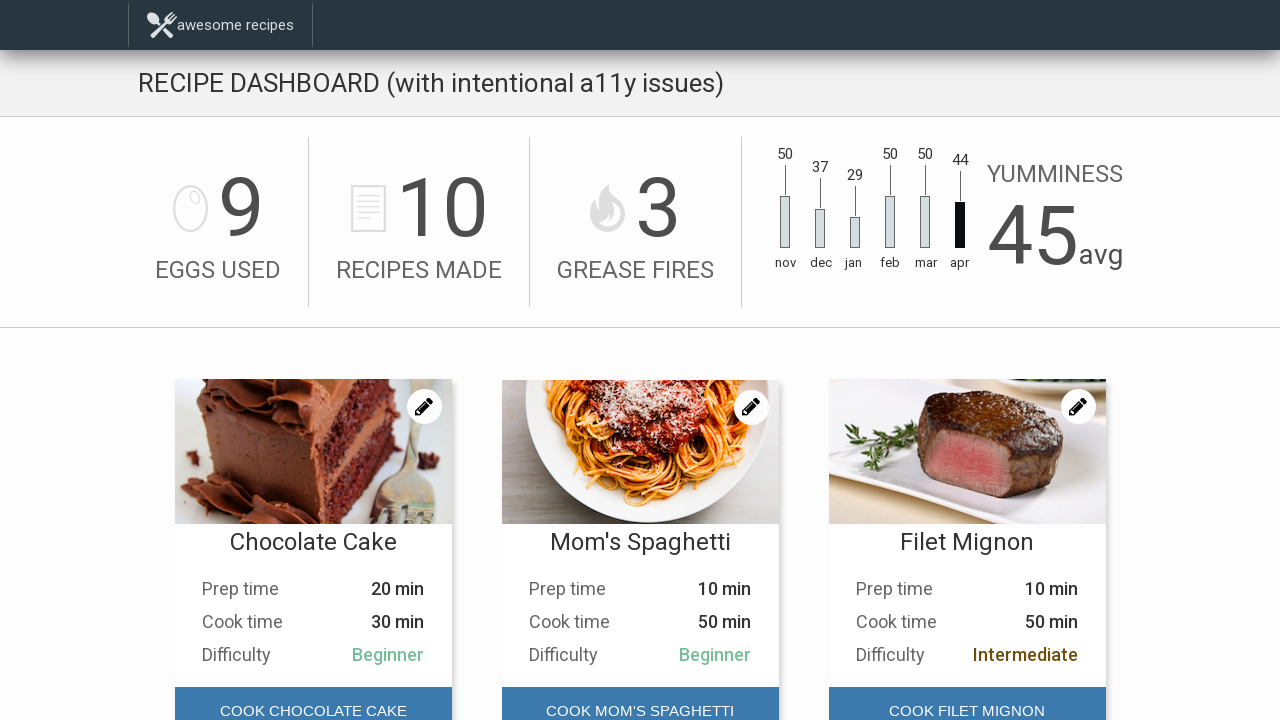

Navigated to broken-workshop.dequelabs.com homepage
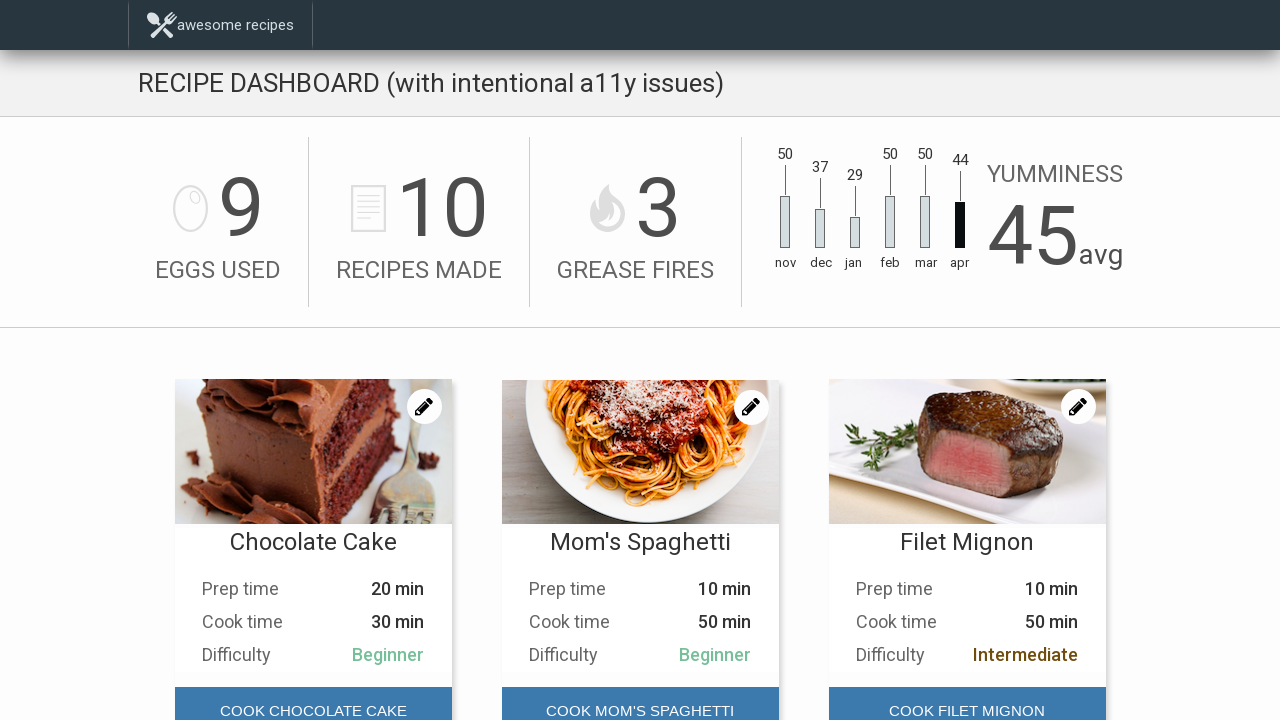

Clicked on the first recipe card button at (313, 696) on #main-content > div.Recipes > div:nth-child(1) > div.Recipes__card-foot > button
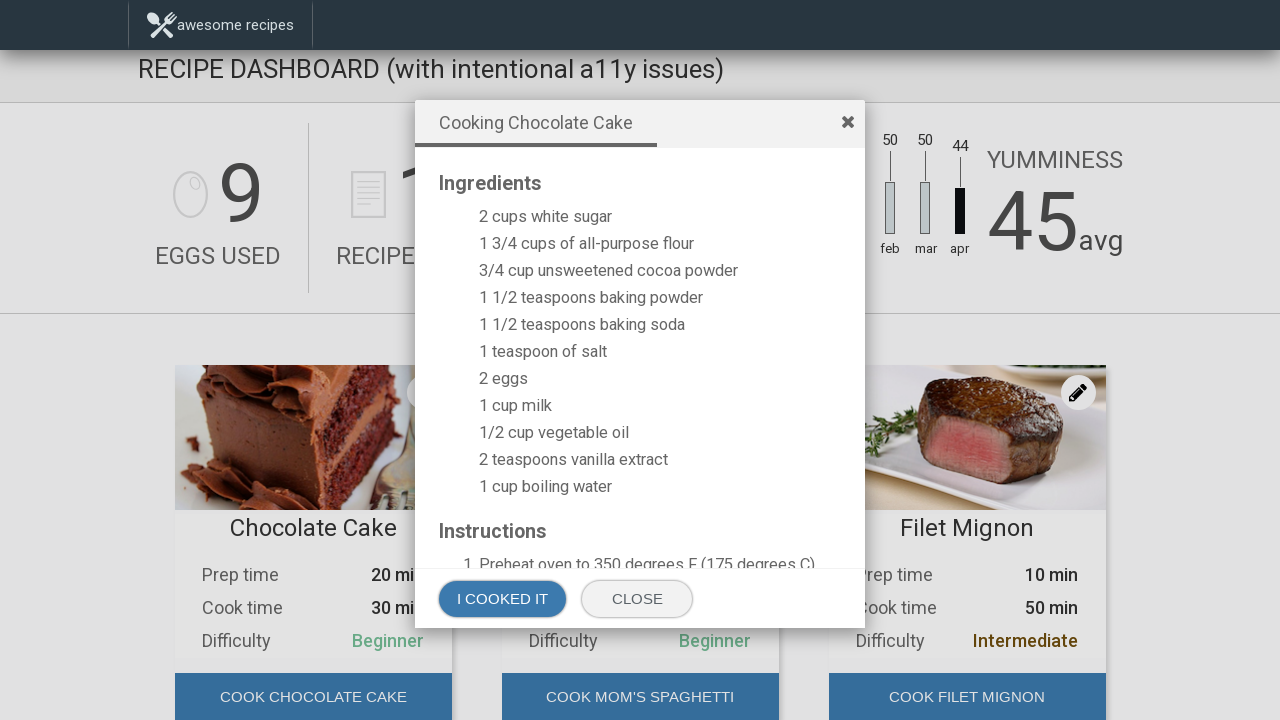

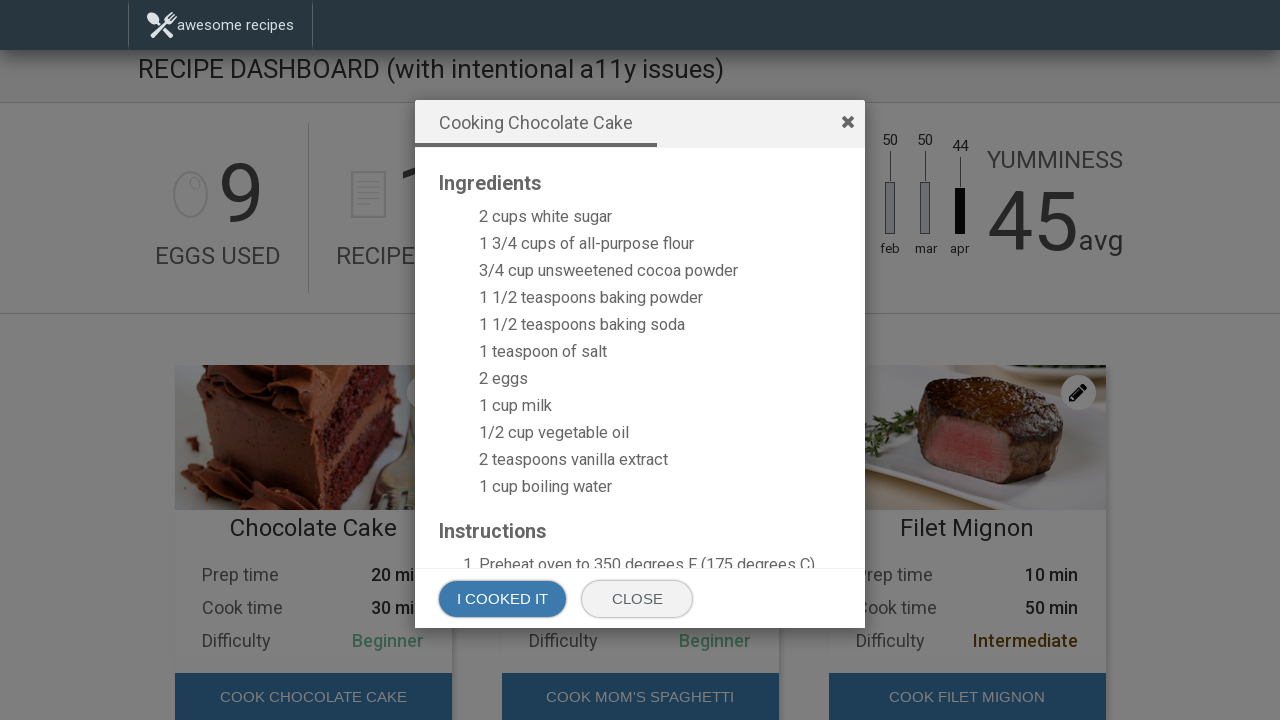